Tests file download functionality by navigating to a download page and clicking on a file link to initiate download

Starting URL: http://the-internet.herokuapp.com/download

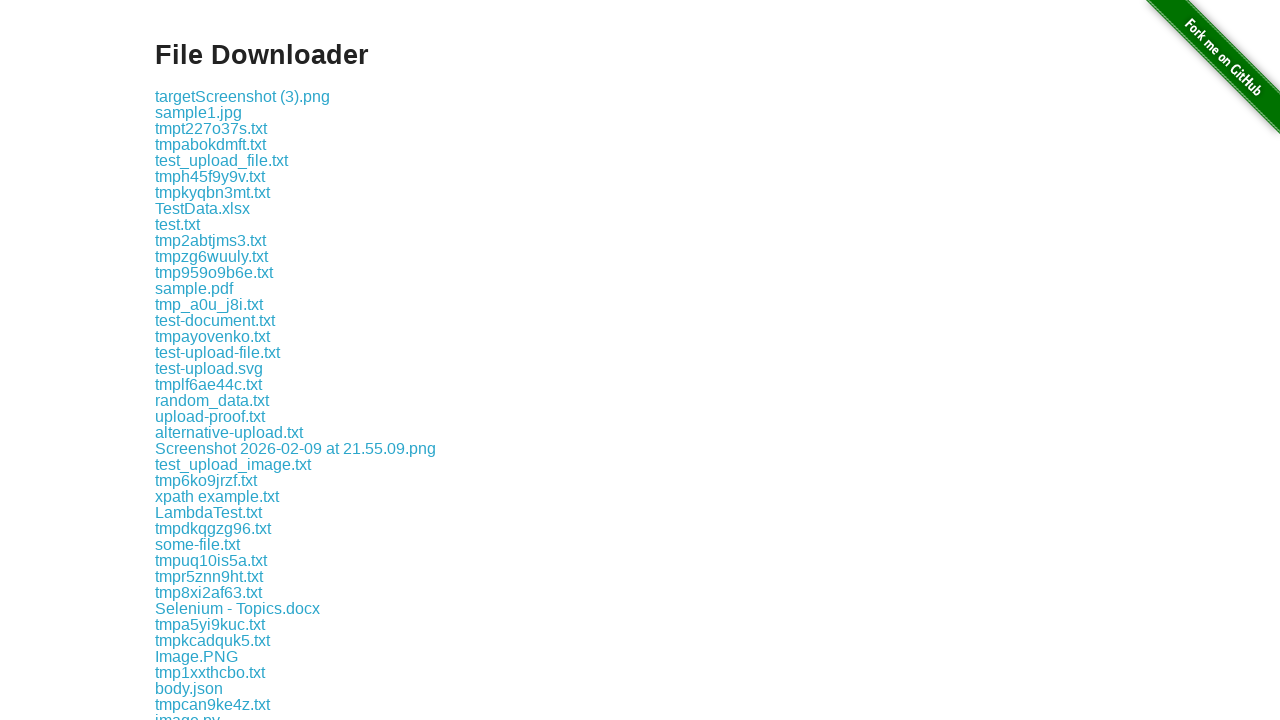

Clicked file link to initiate download of some-file.txt at (198, 544) on a:has-text('some-file.txt')
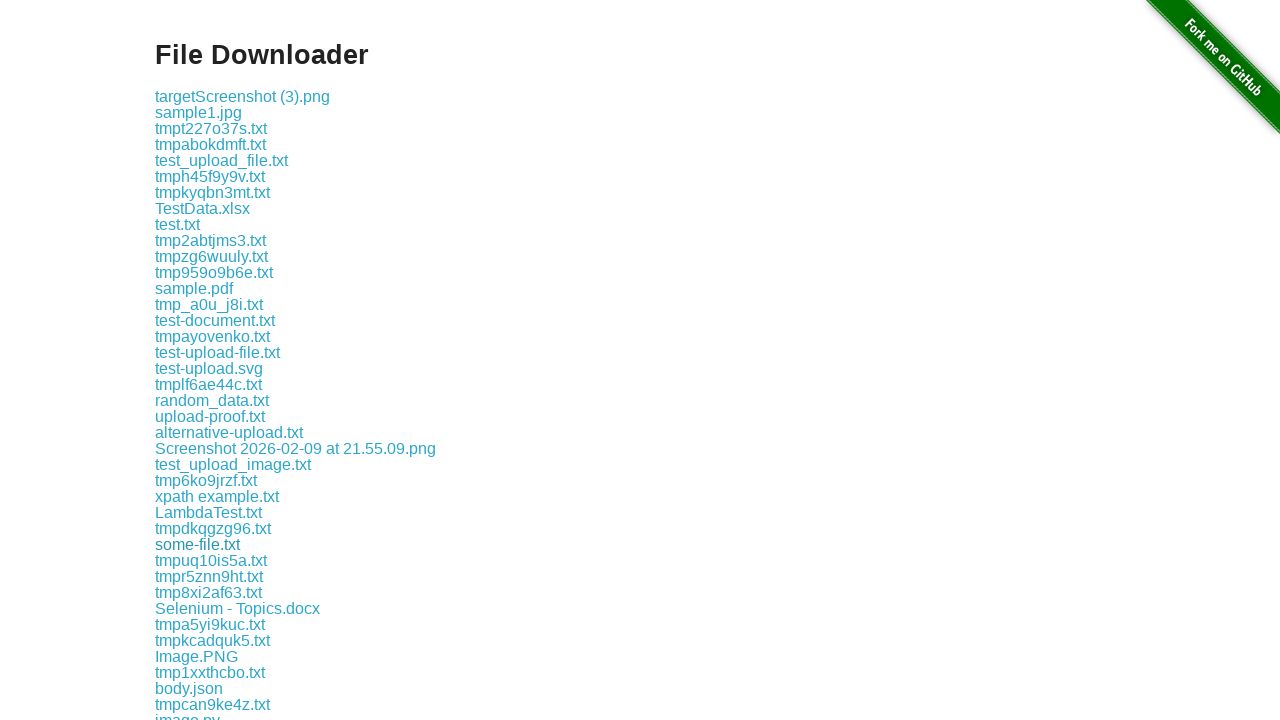

Waited 3 seconds for download to start
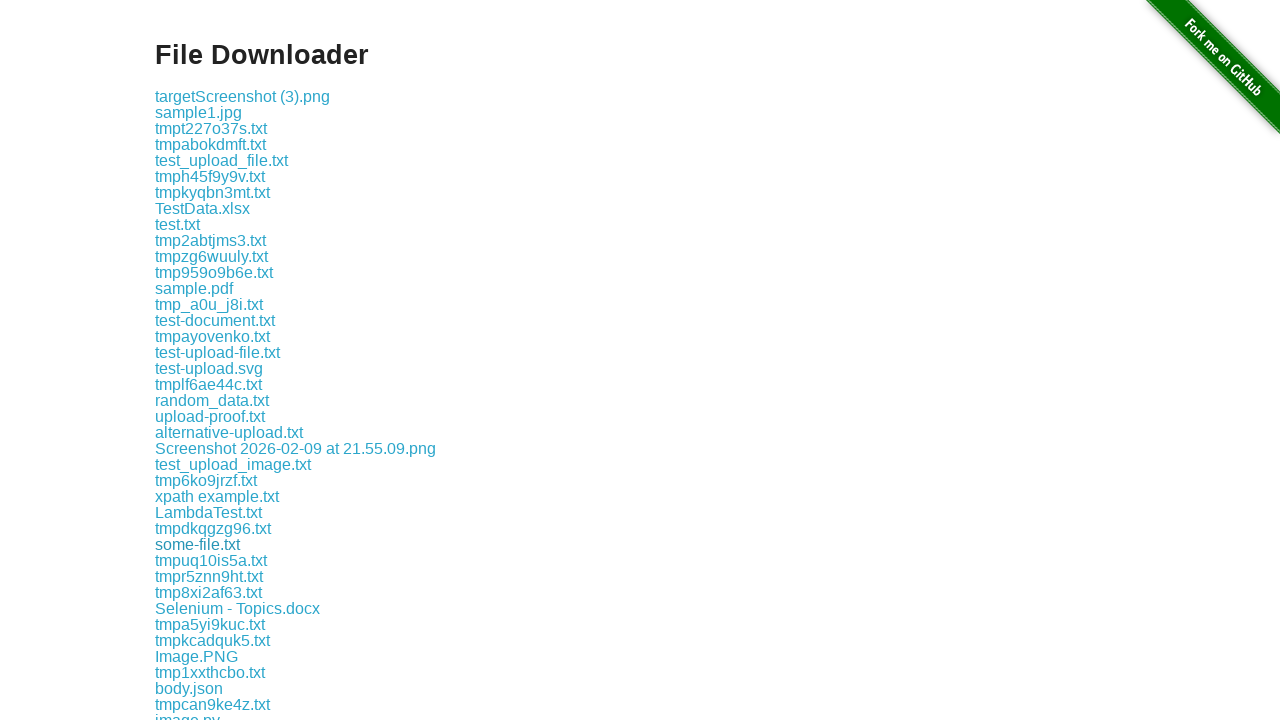

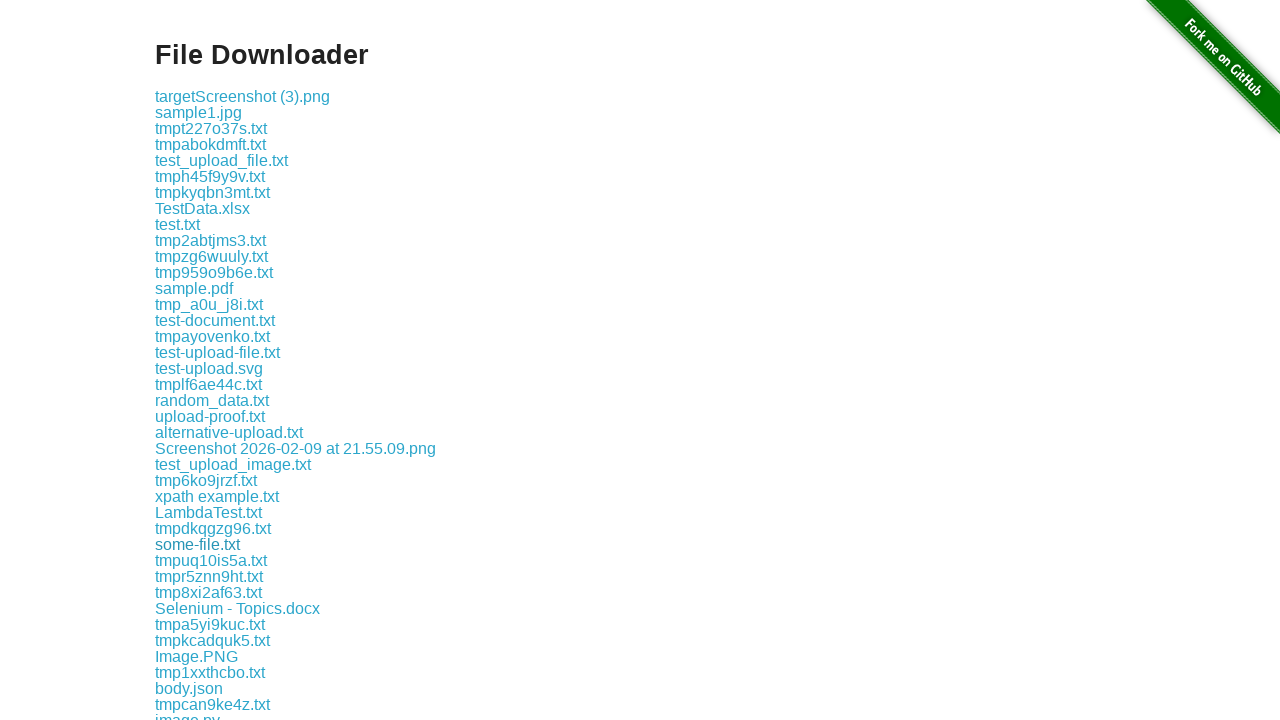